Navigates to a book shopping site, opens the registration form, and tests the radio button selection functionality for gender options

Starting URL: https://bookcart.azurewebsites.net/

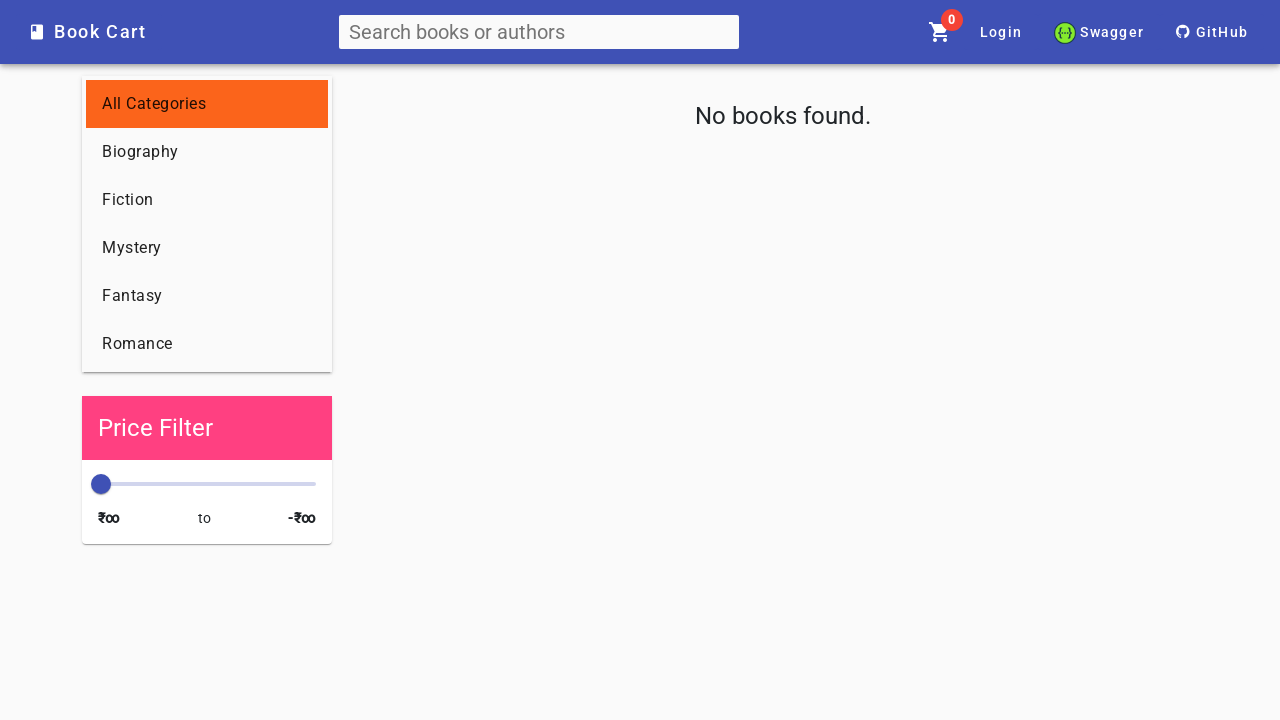

Clicked Login button to open login modal at (1001, 32) on xpath=//span[contains(text(),'Login')]
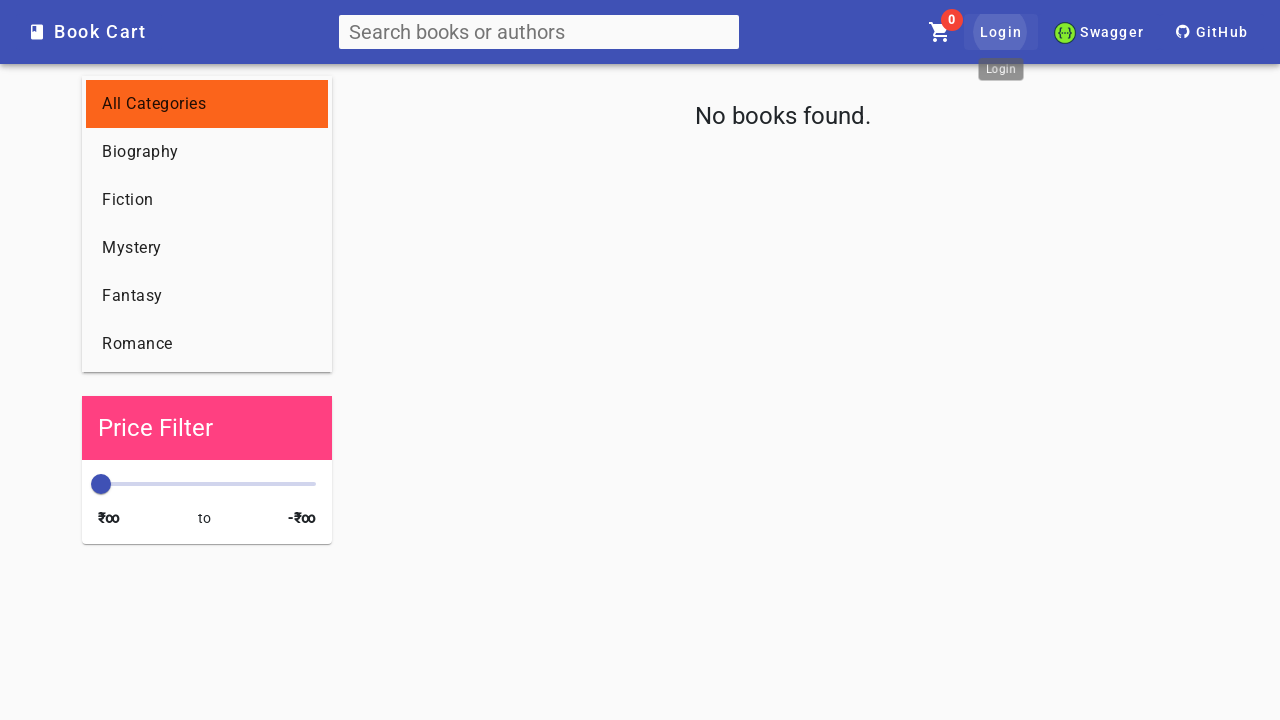

Register button became visible in login modal
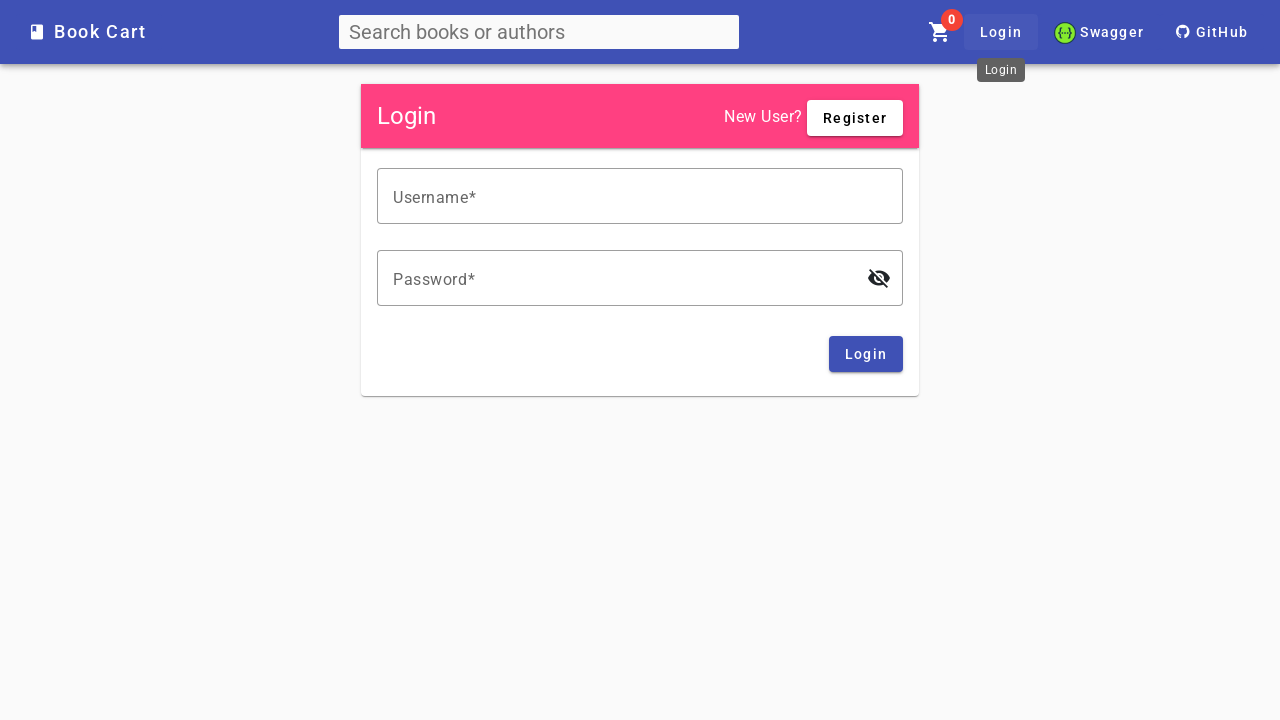

Clicked Register button to open registration form at (855, 118) on xpath=//span[text()='Register']
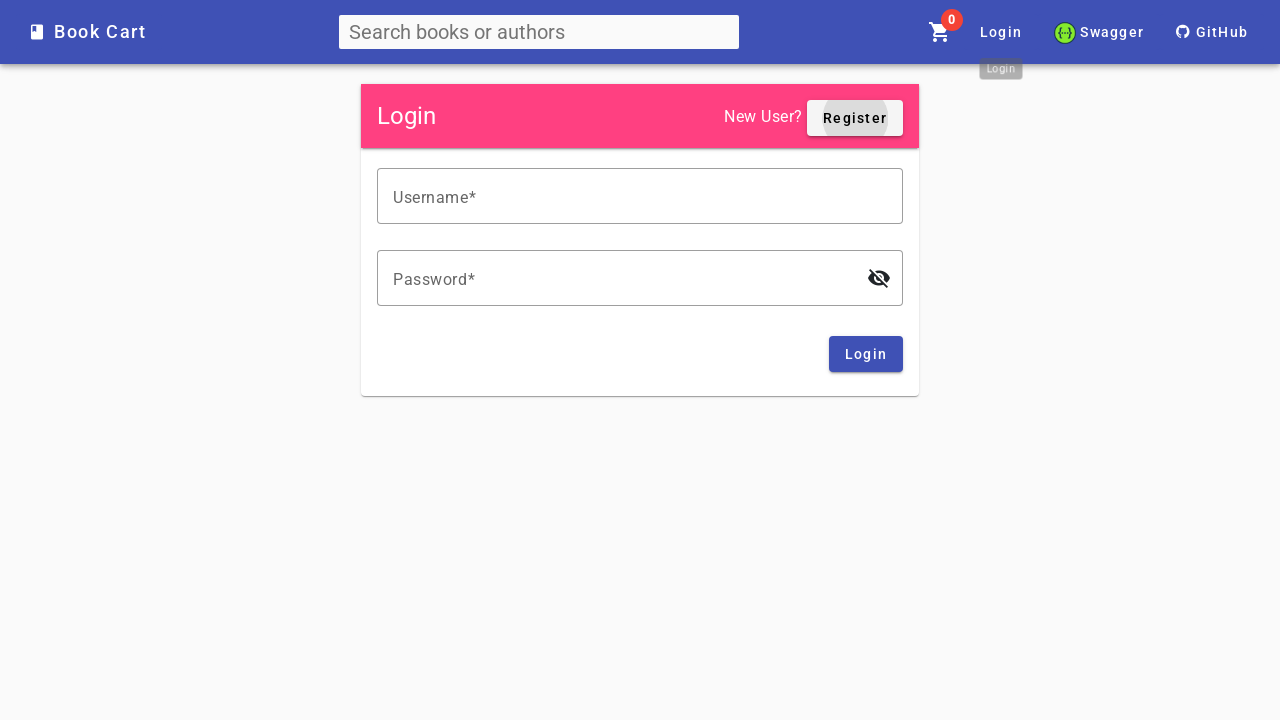

Registration form loaded with gender radio button options
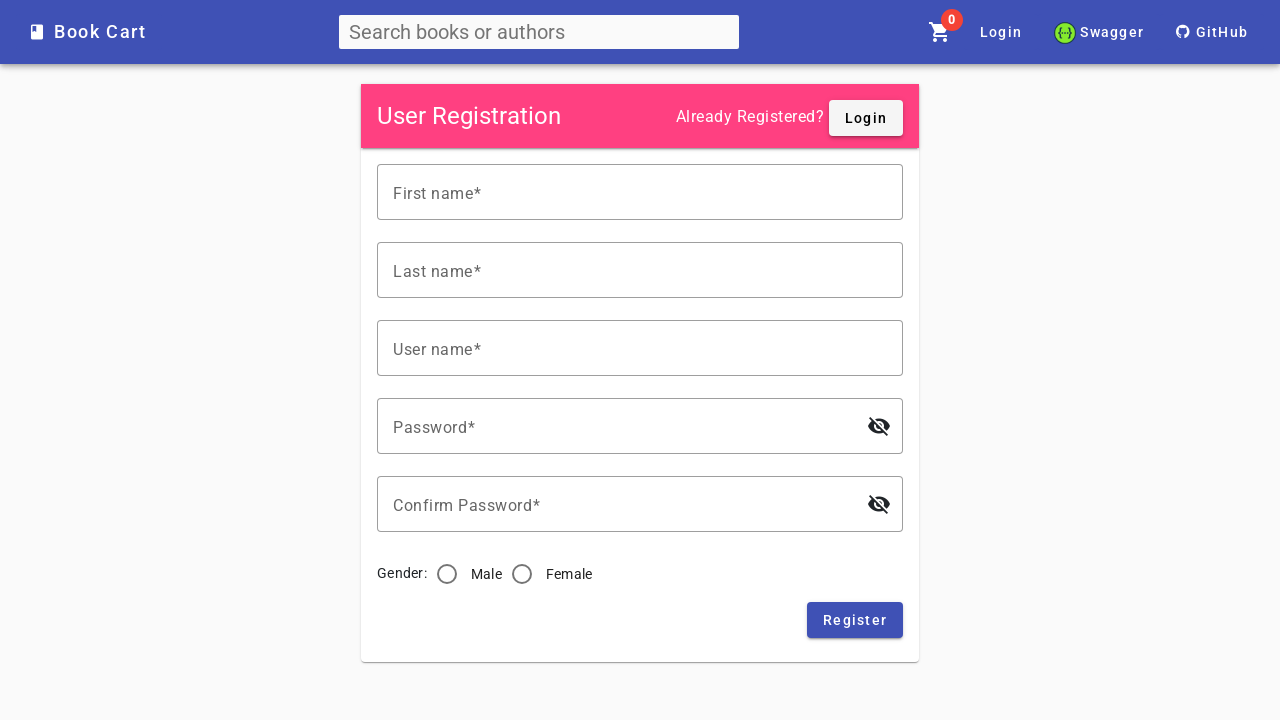

Selected Male radio button for gender at (447, 574) on xpath=//input[@value='Male']
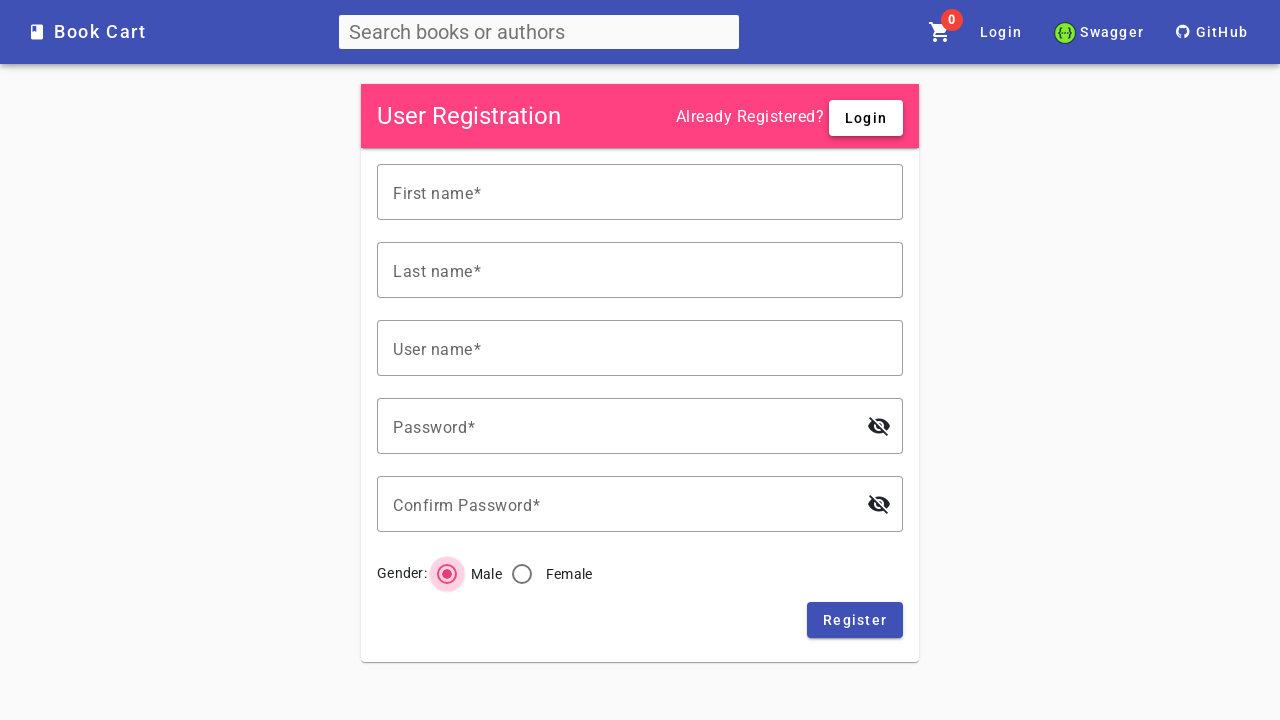

Selected Female radio button for gender at (522, 574) on xpath=//input[@value='Female']
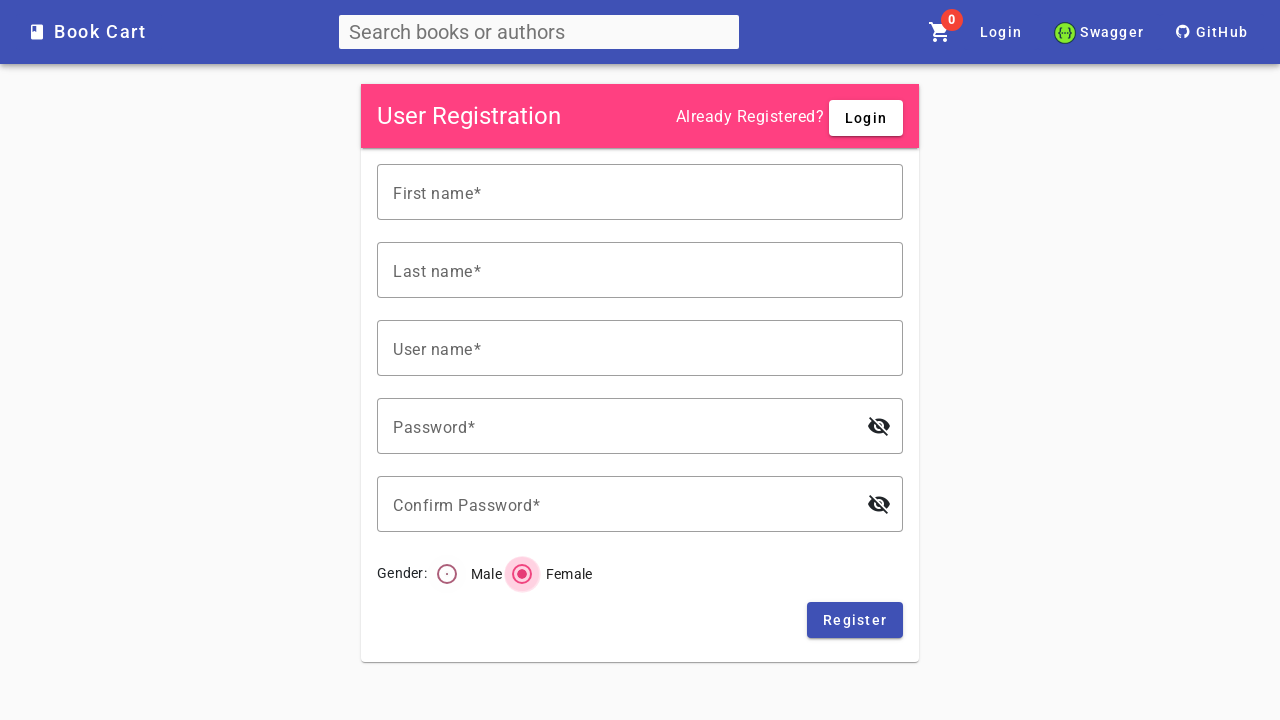

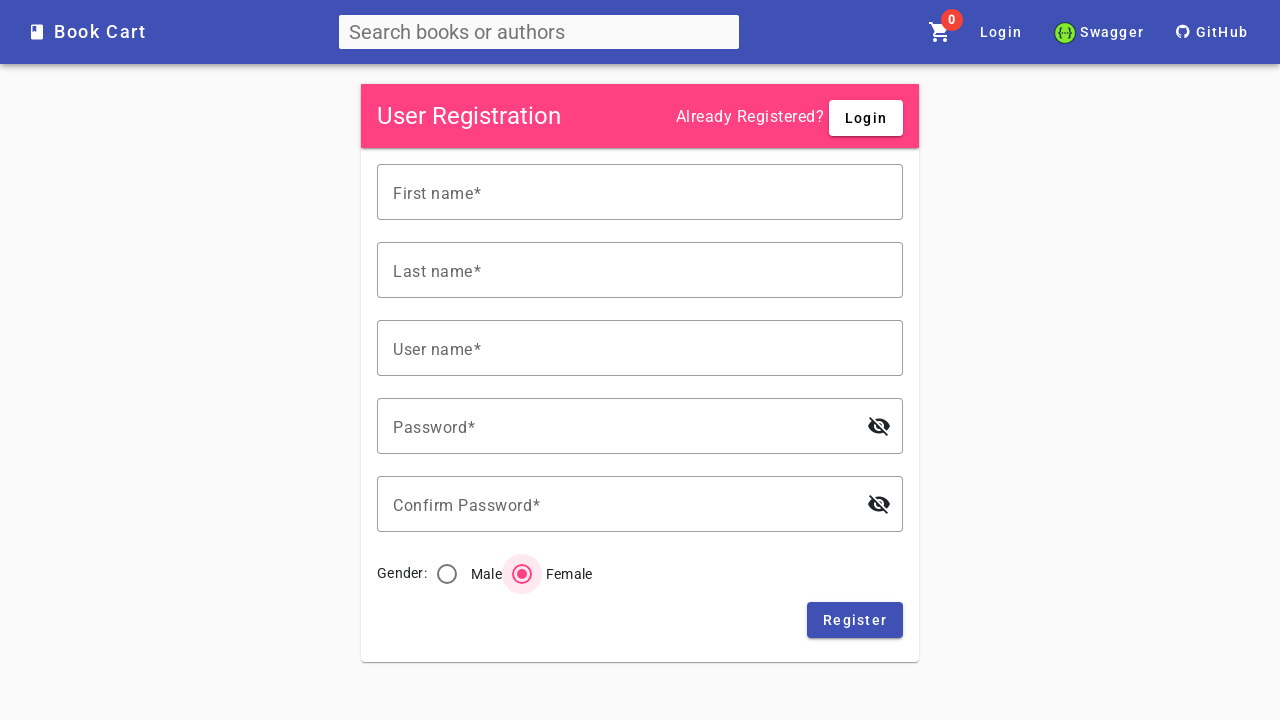